Tests navigation through nested frames by clicking on the Nested Frames link, switching into frame-top and then frame-middle, and verifying content is accessible within the nested frame structure.

Starting URL: https://the-internet.herokuapp.com/

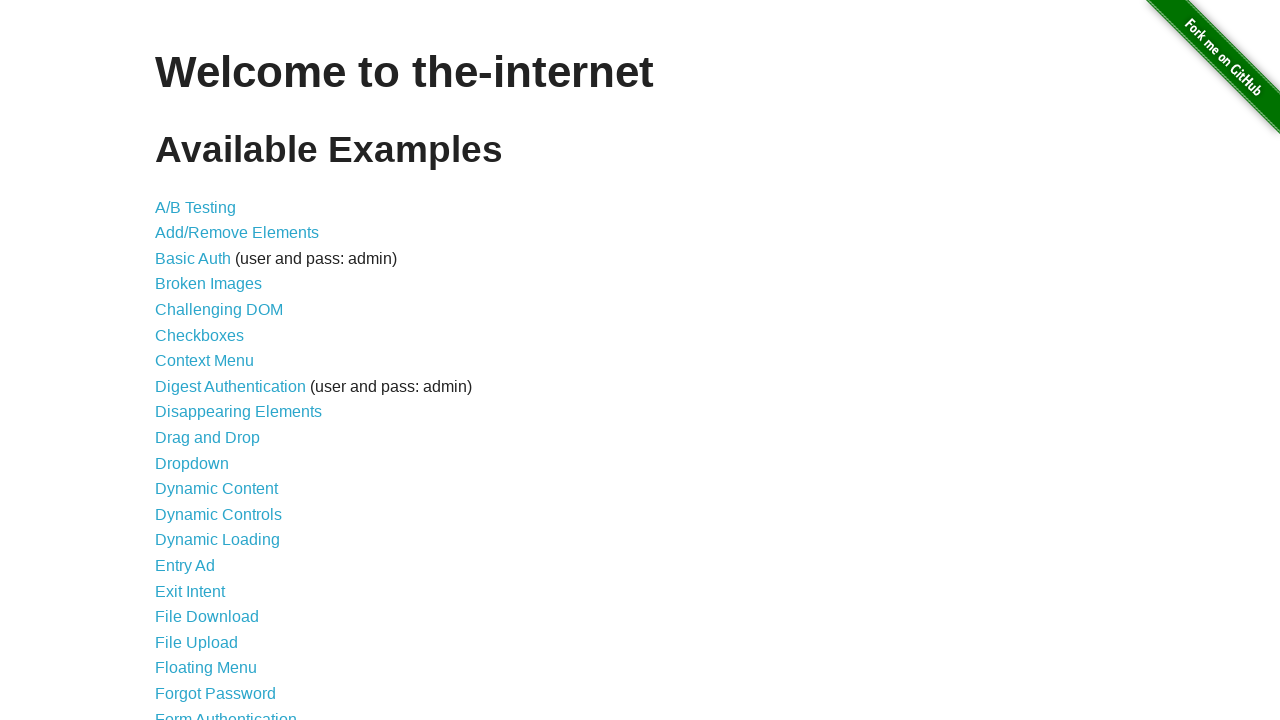

Clicked on Nested Frames link at (210, 395) on text=Nested Frames
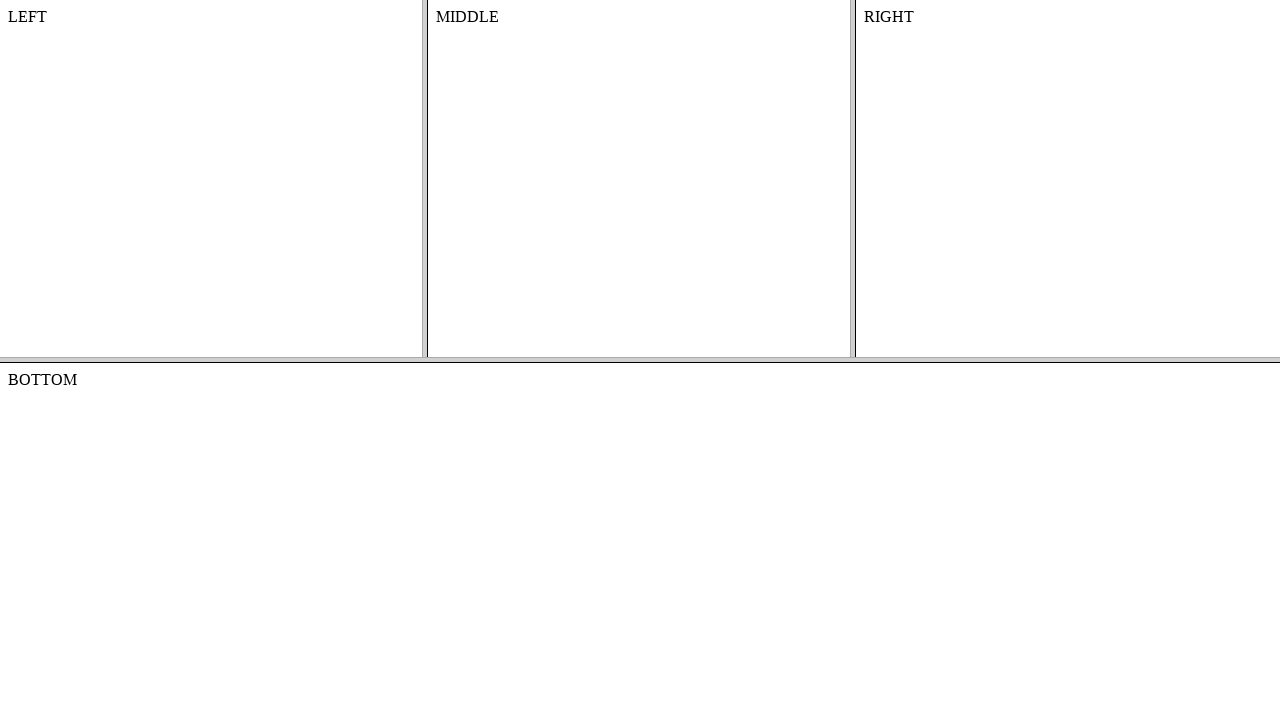

Located frame-top frame
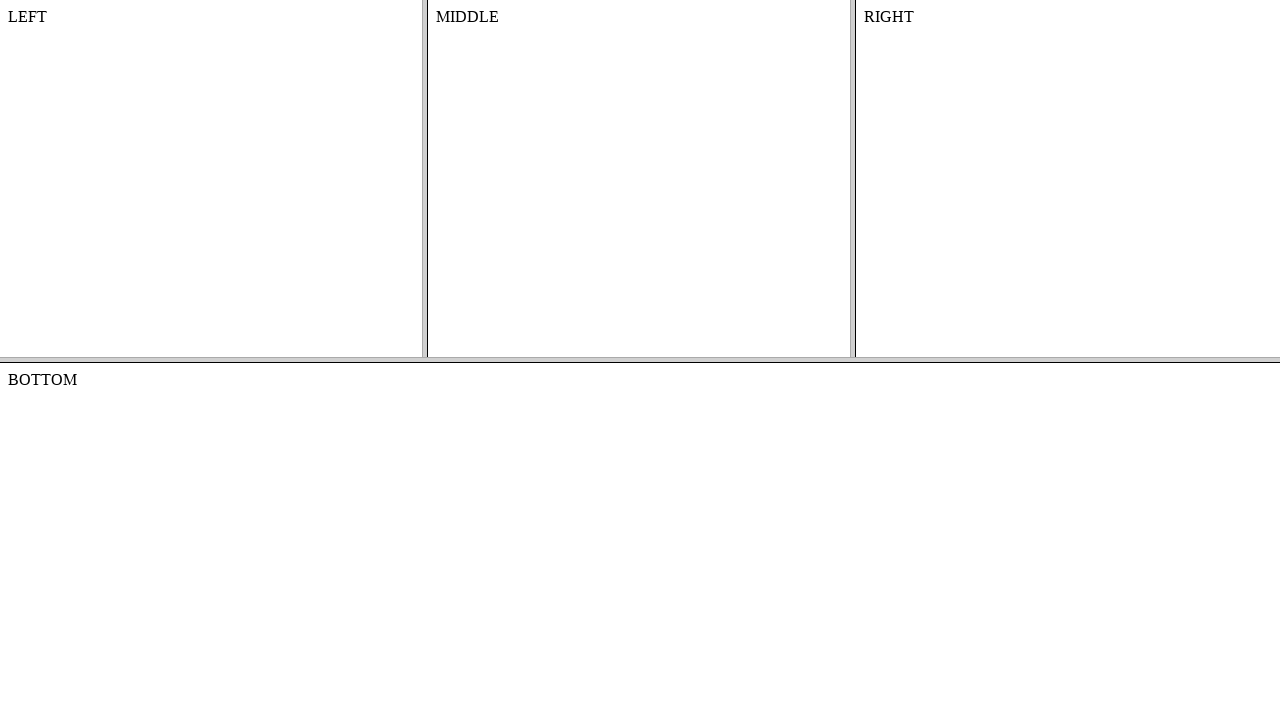

Located frame-middle frame within frame-top
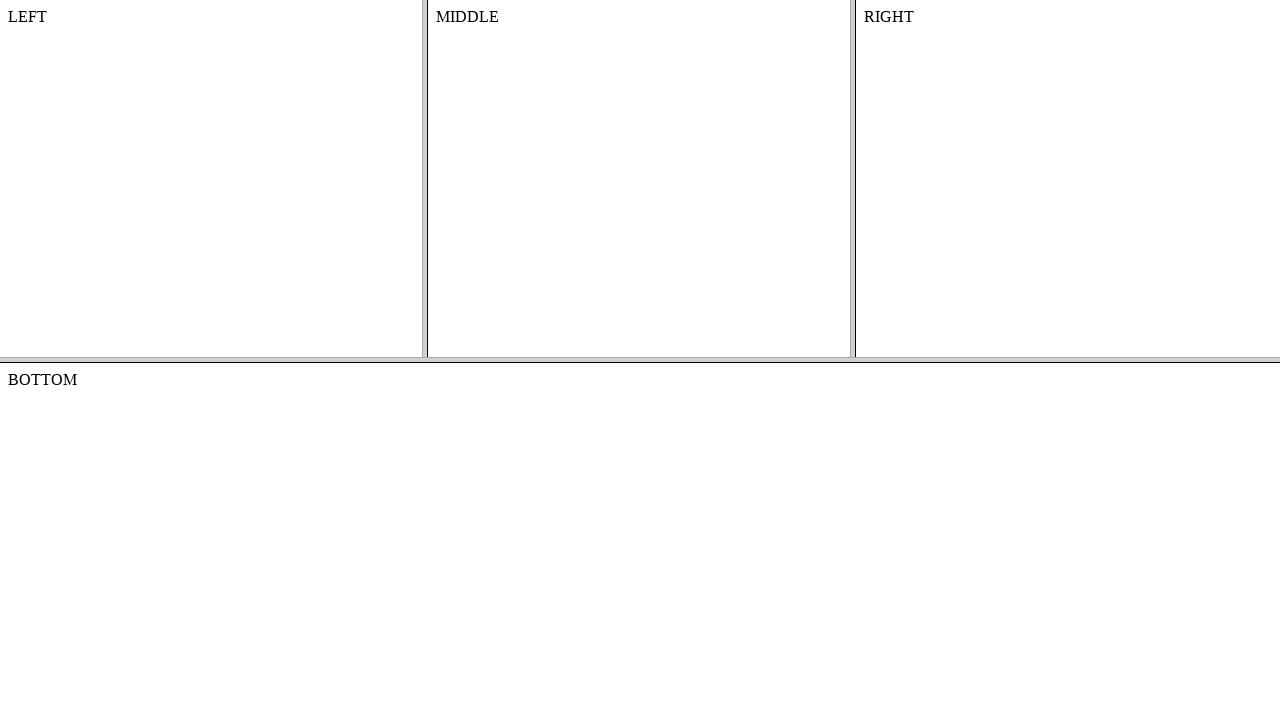

Content element in nested frame loaded
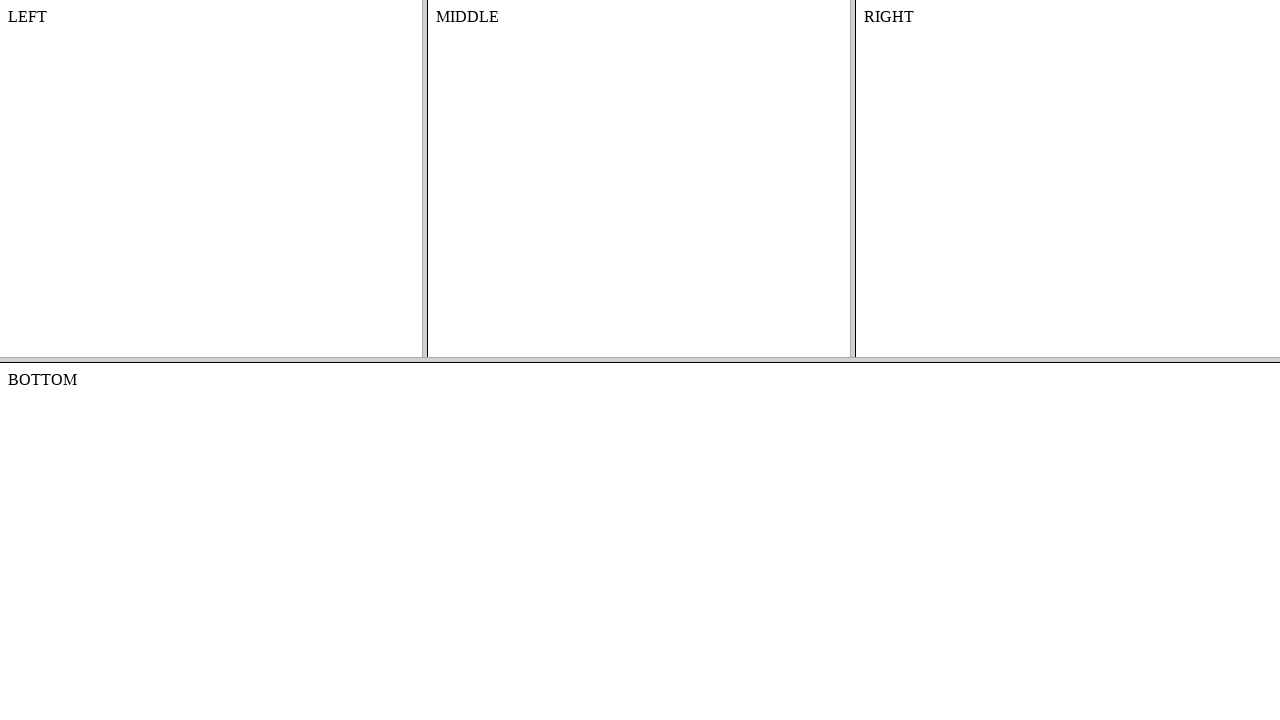

Retrieved text content from nested frame
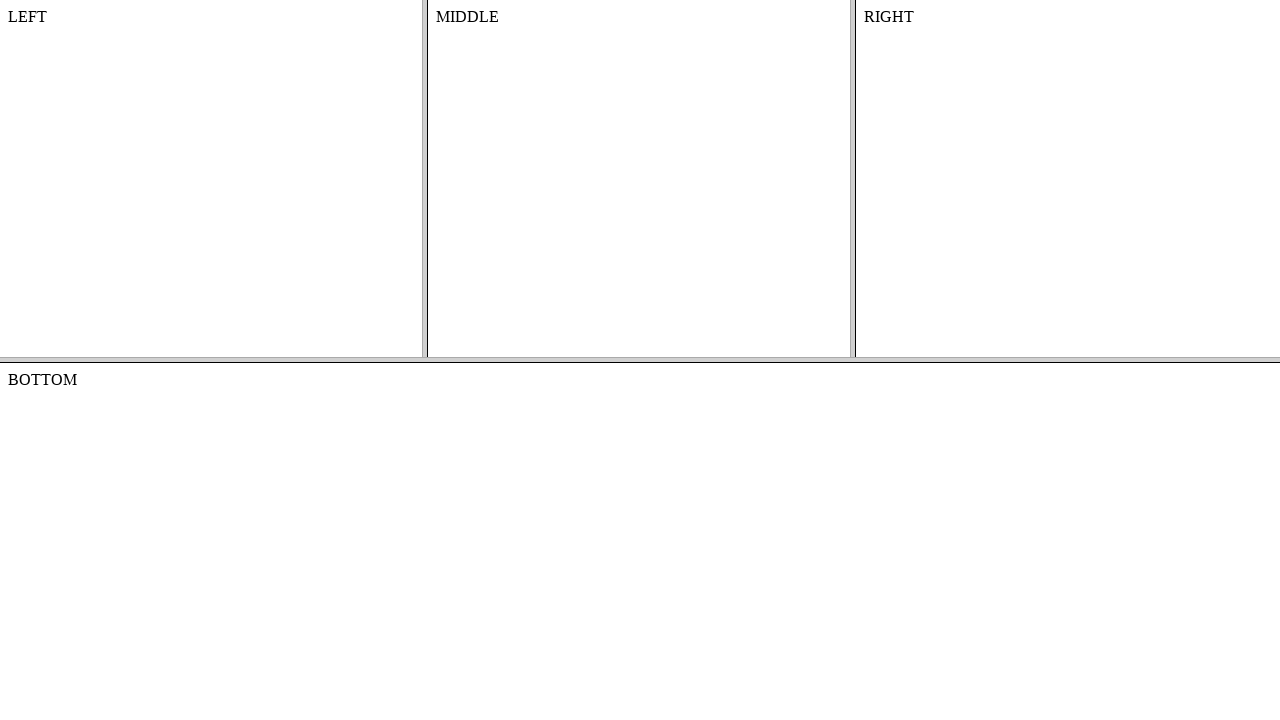

Printed content text
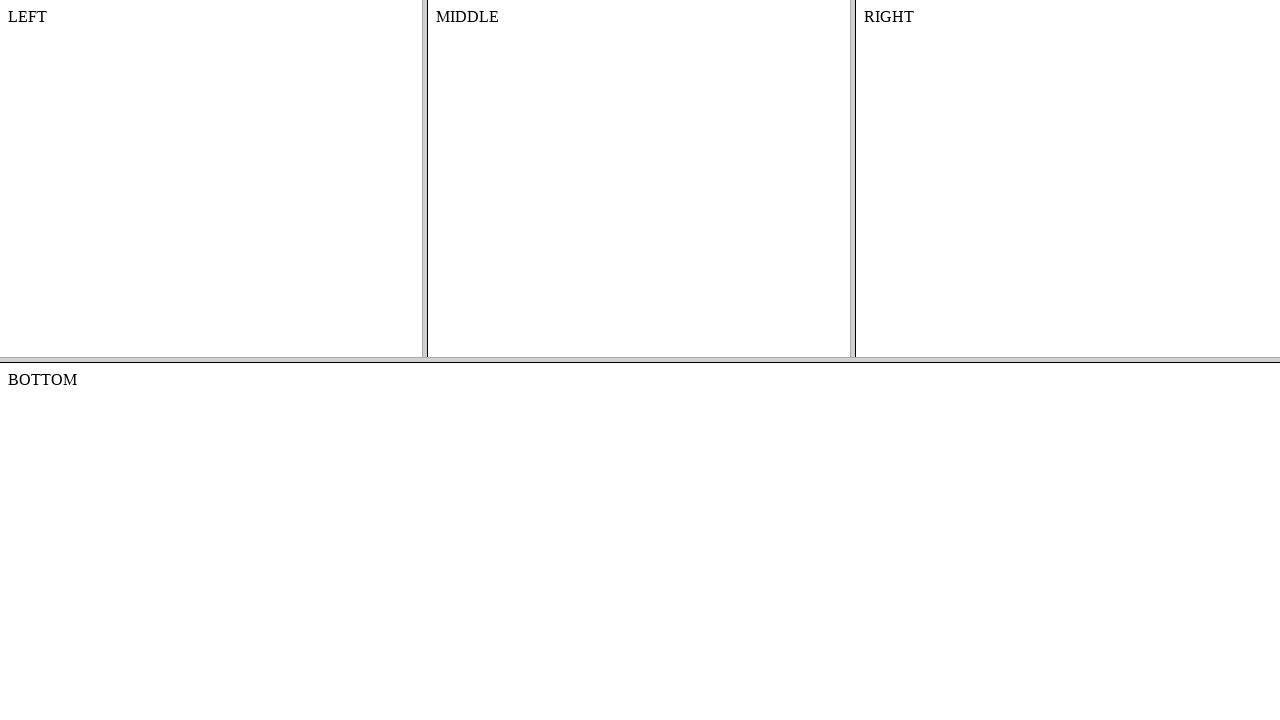

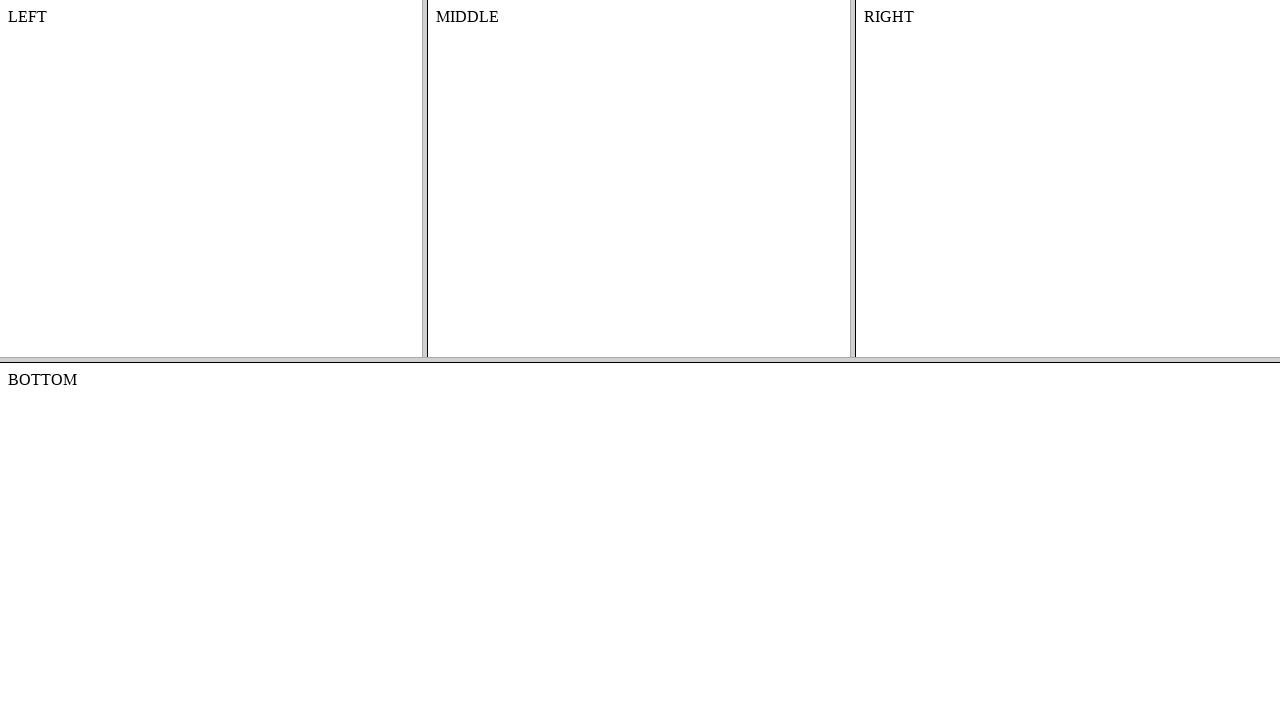